Tests dismissing a browser dialog/alert by clicking a button that triggers an alert, dismissing it, and verifying the result message displays "You Pressed Cancel"

Starting URL: https://demo.automationtesting.in/Alerts.html

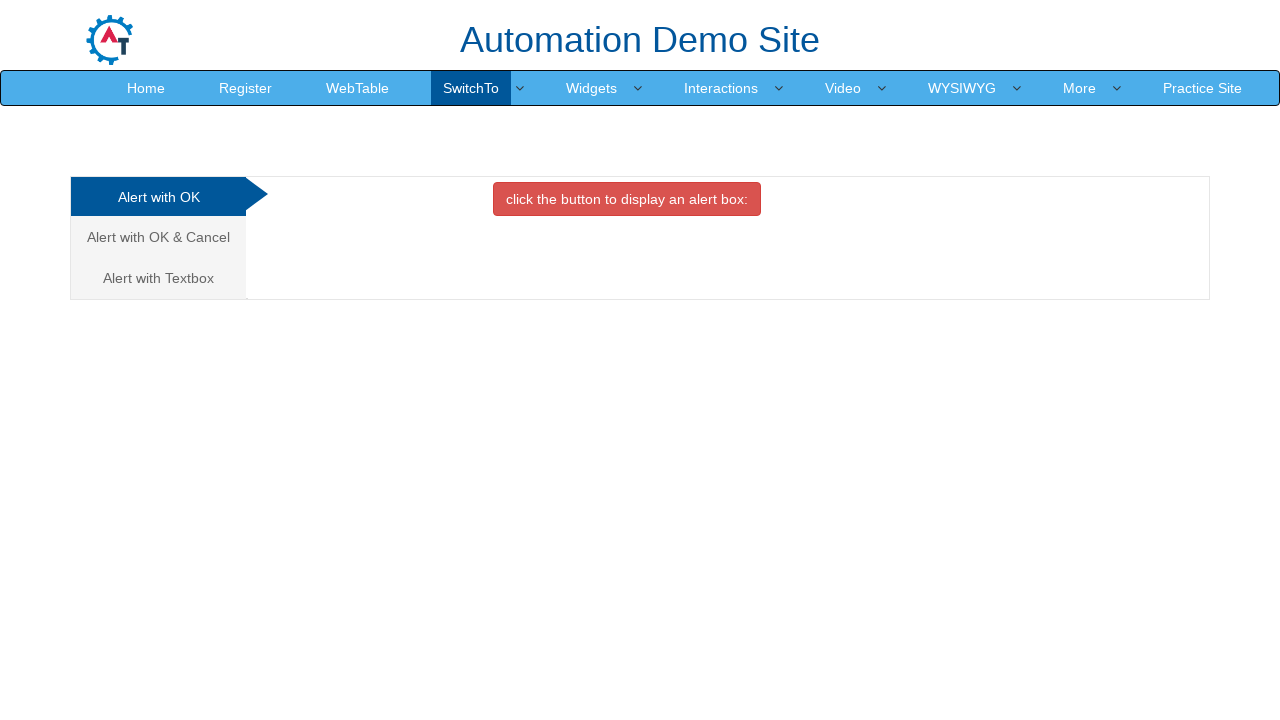

Clicked on the Cancel Tab to switch to that section at (158, 237) on xpath=//a[@href="#CancelTab"]
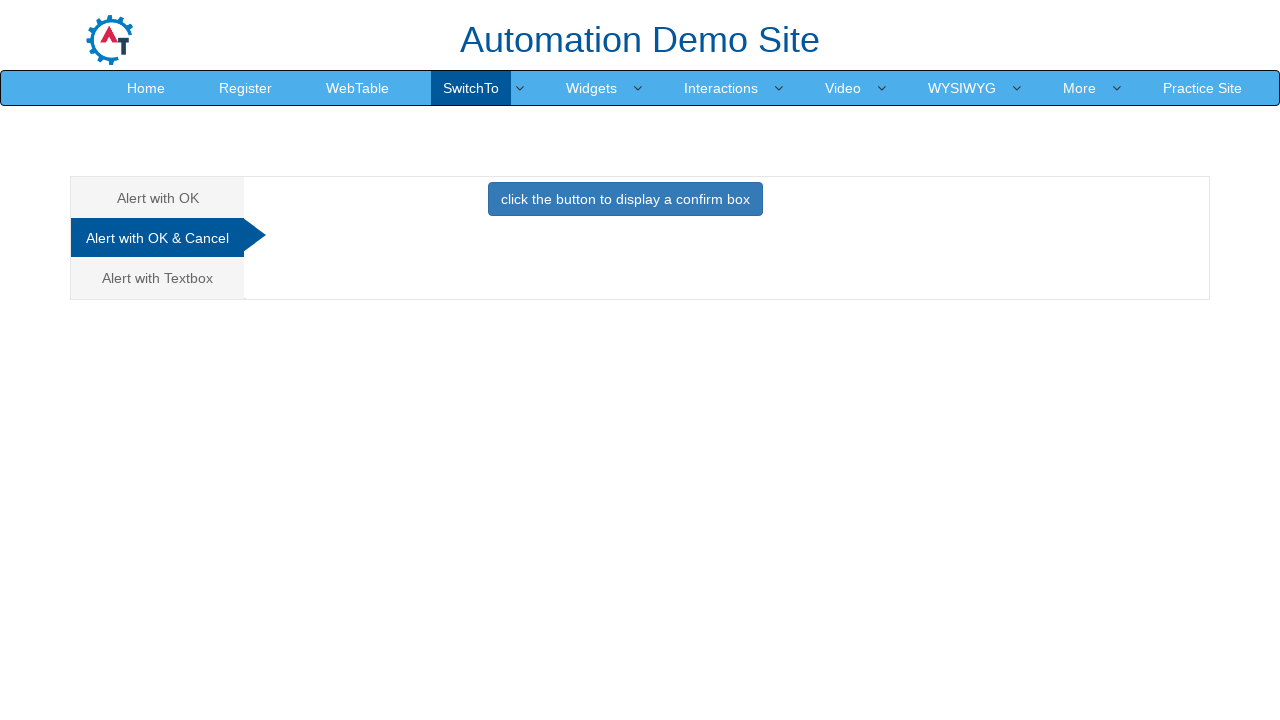

Set up dialog handler to dismiss the dialog
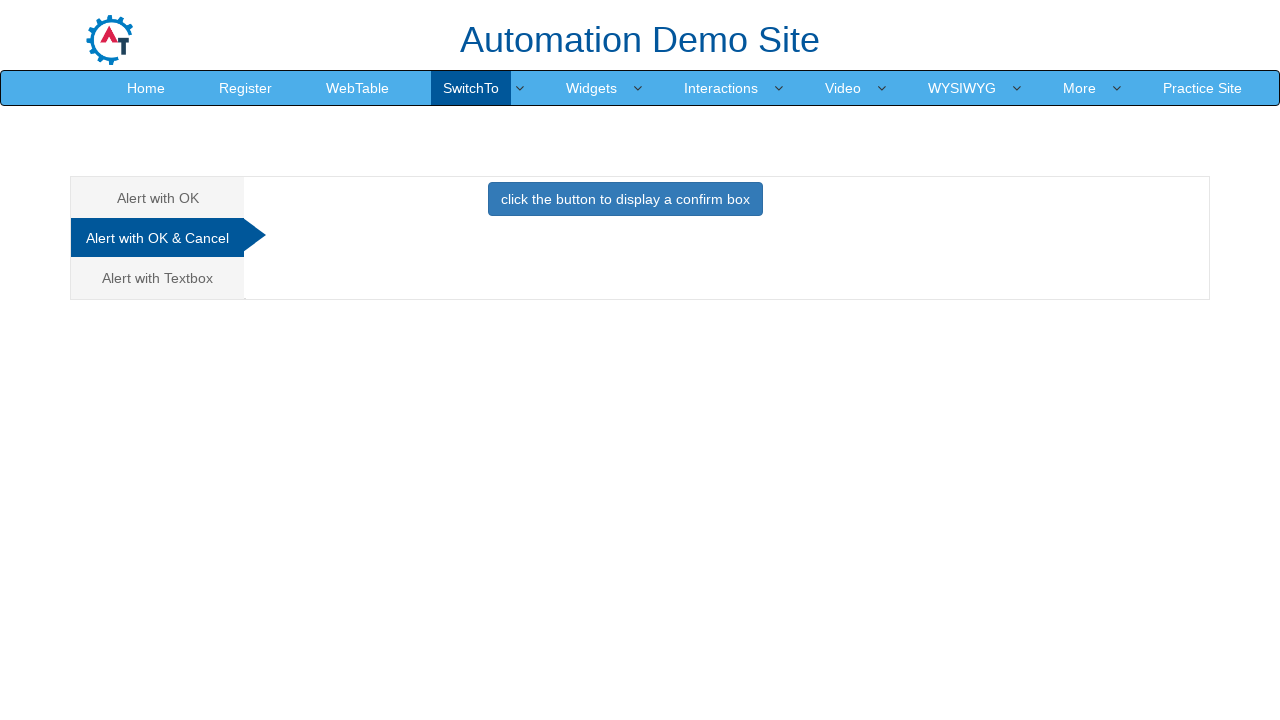

Clicked button that triggers the alert at (625, 199) on xpath=//div[@id="CancelTab"]/button
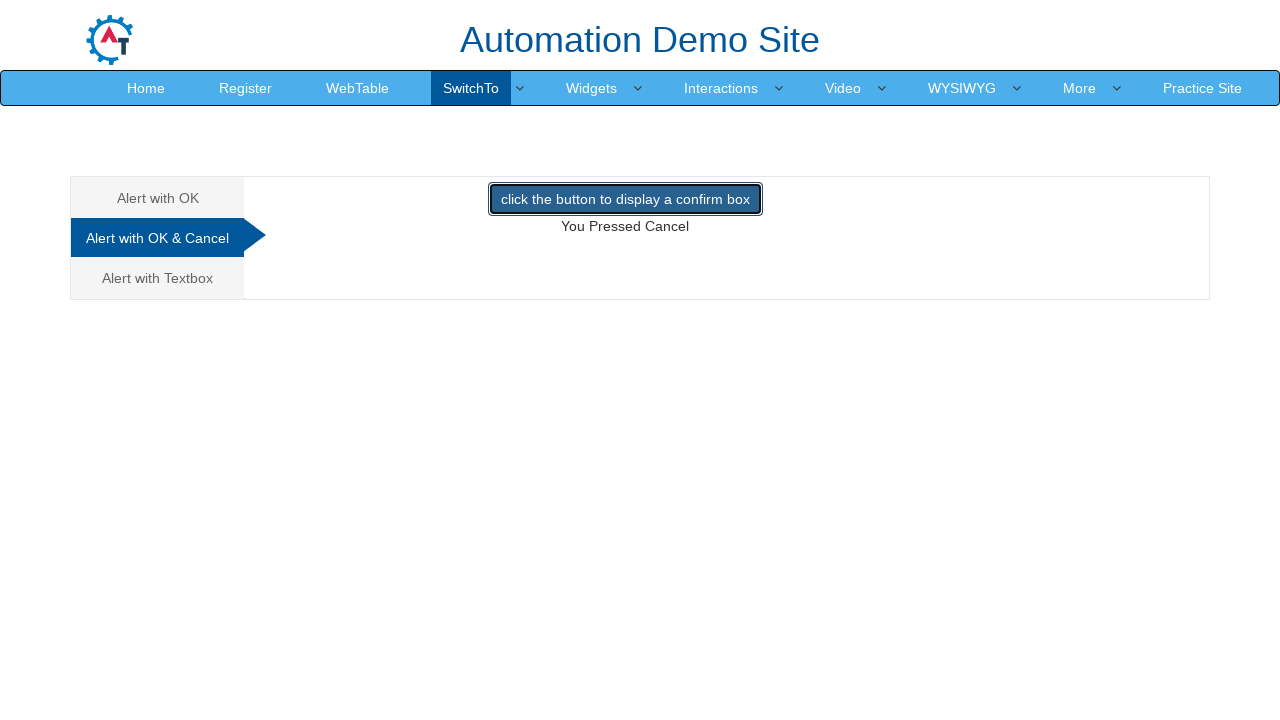

Result message element loaded
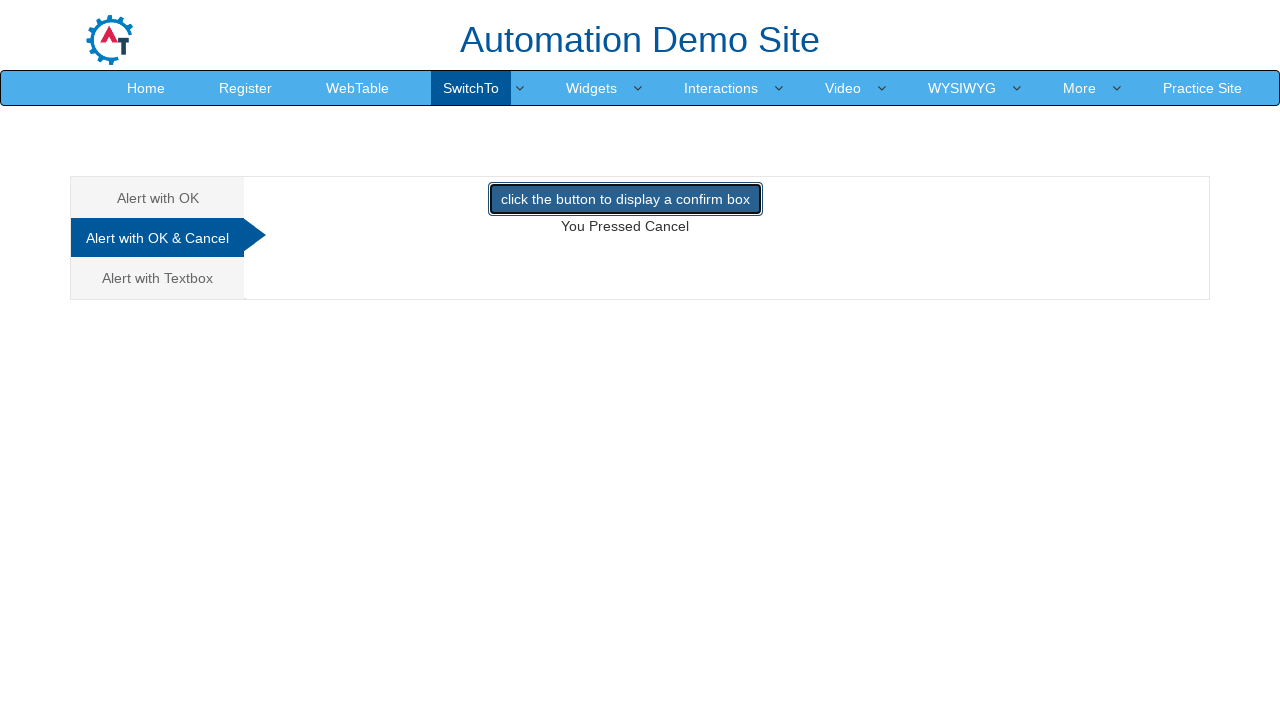

Verified result message displays 'You Pressed Cancel'
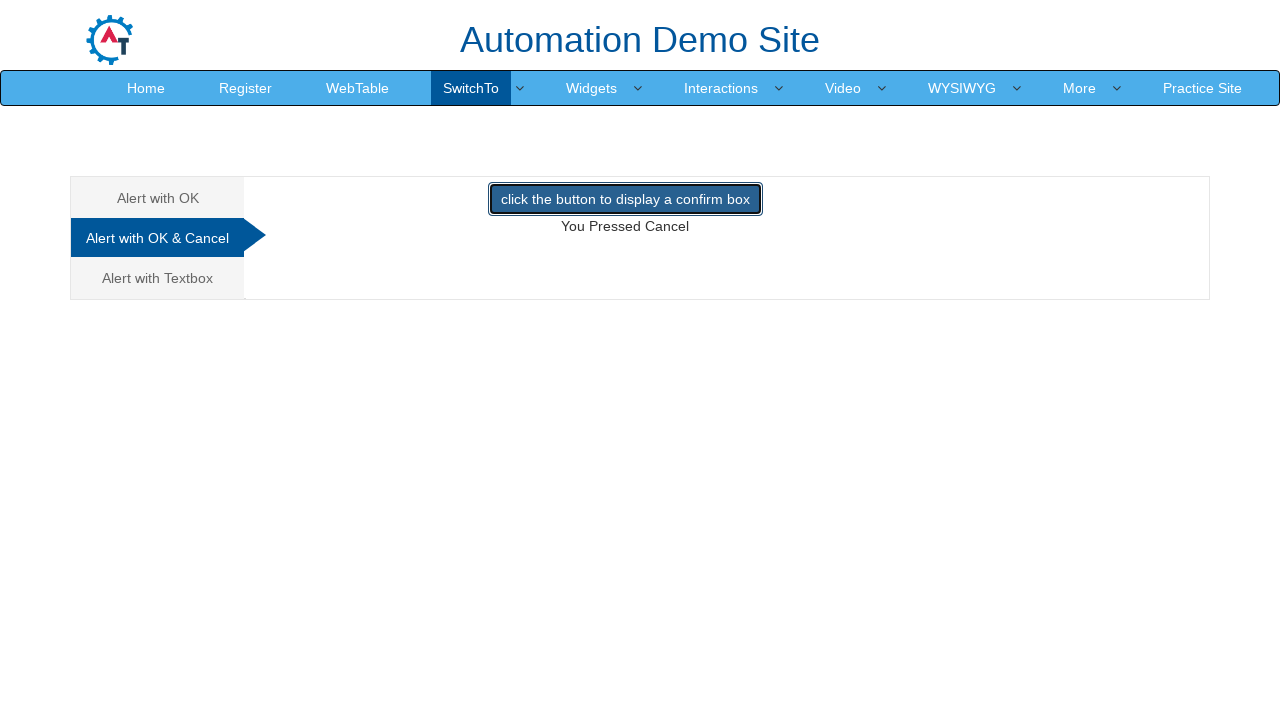

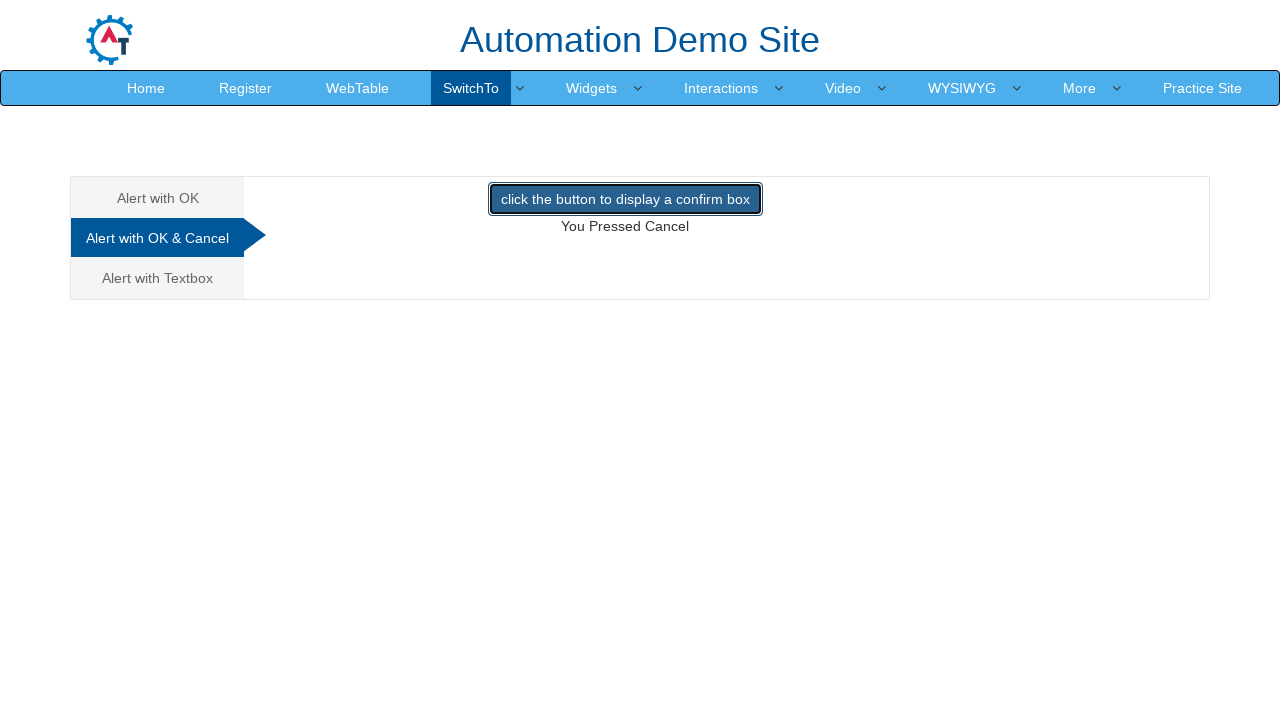